Tests frame handling by navigating to a frame demonstration page and verifying the main frame heading text is displayed

Starting URL: https://letcode.in/frame

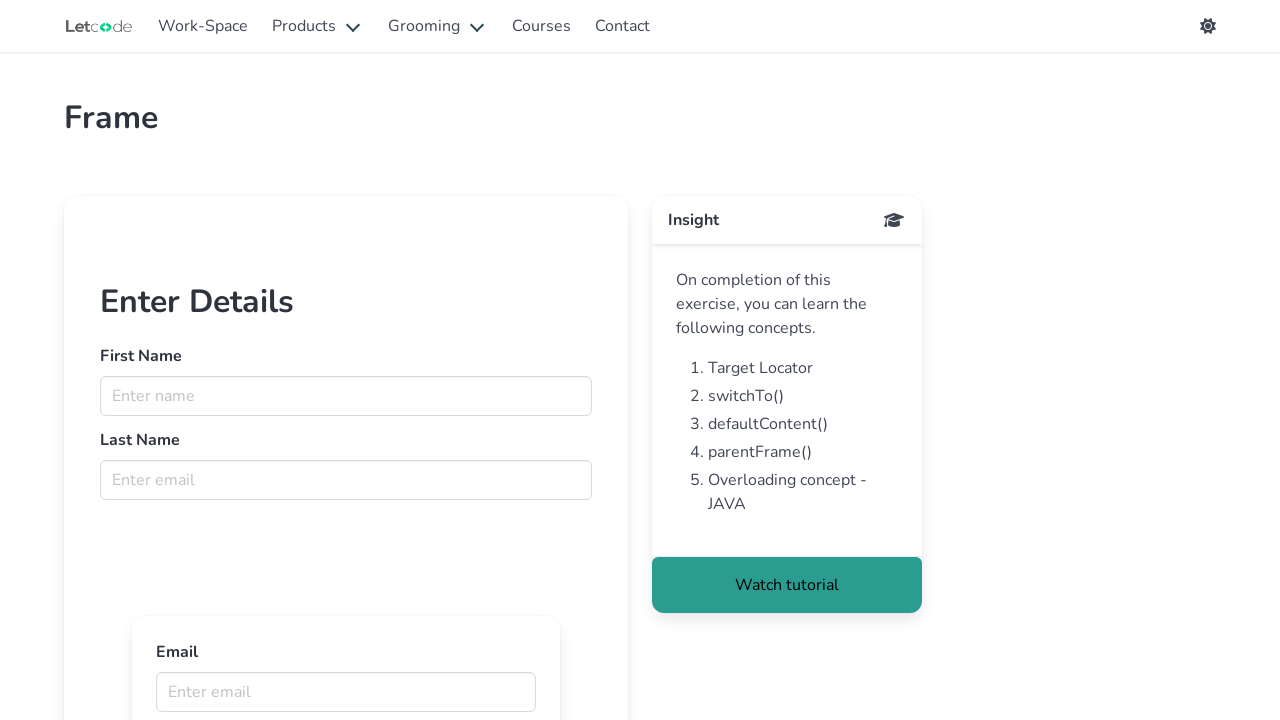

Waited for main frame heading 'Frame' to be visible
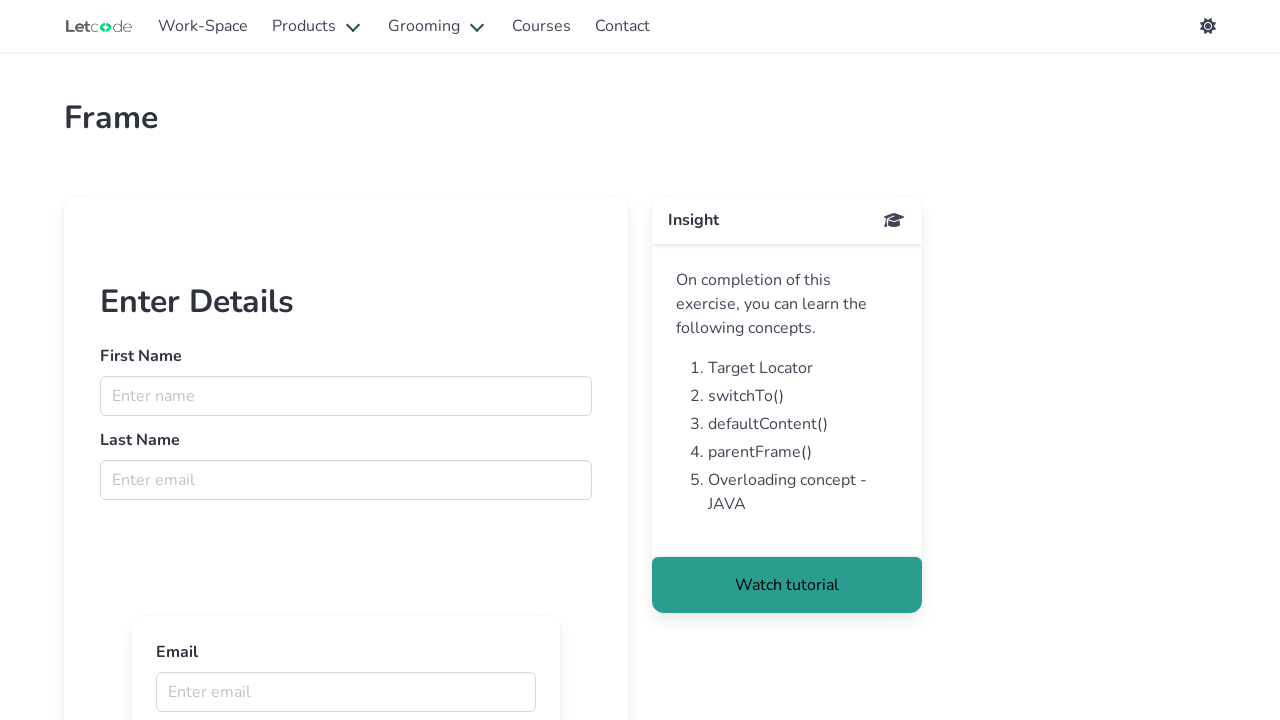

Retrieved main frame heading text: 'Frame'
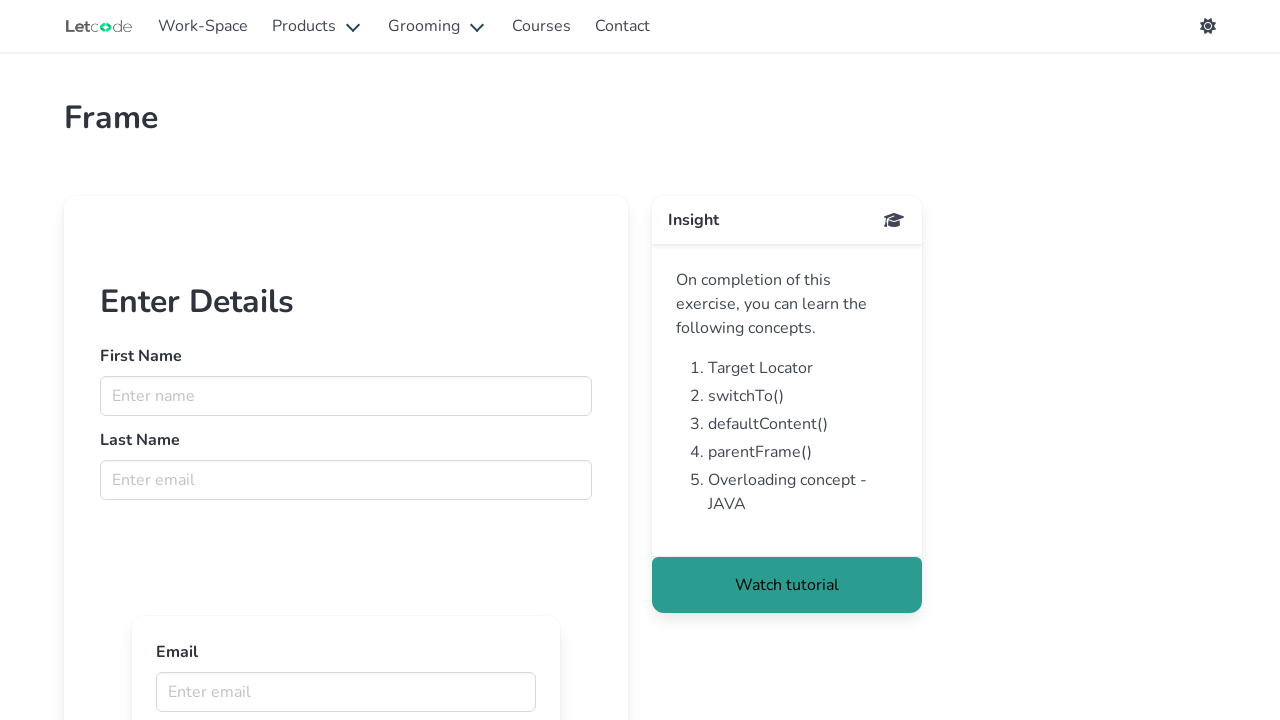

Printed main frame text to console
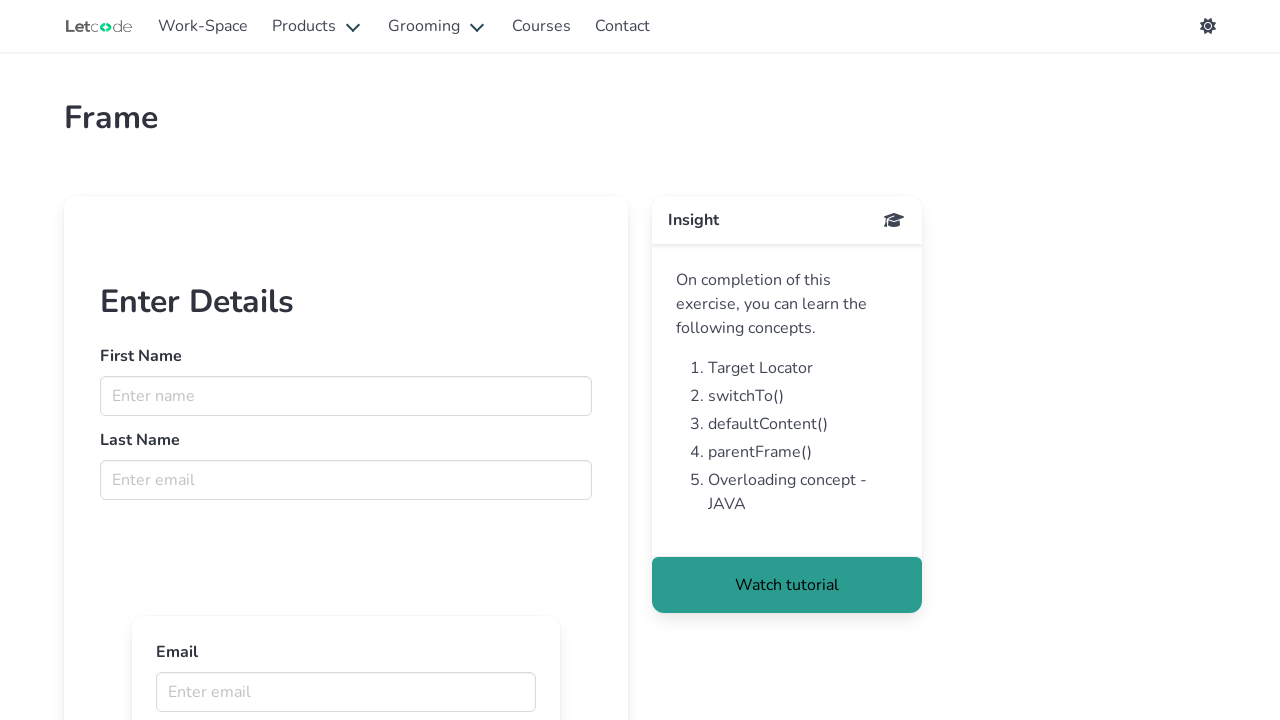

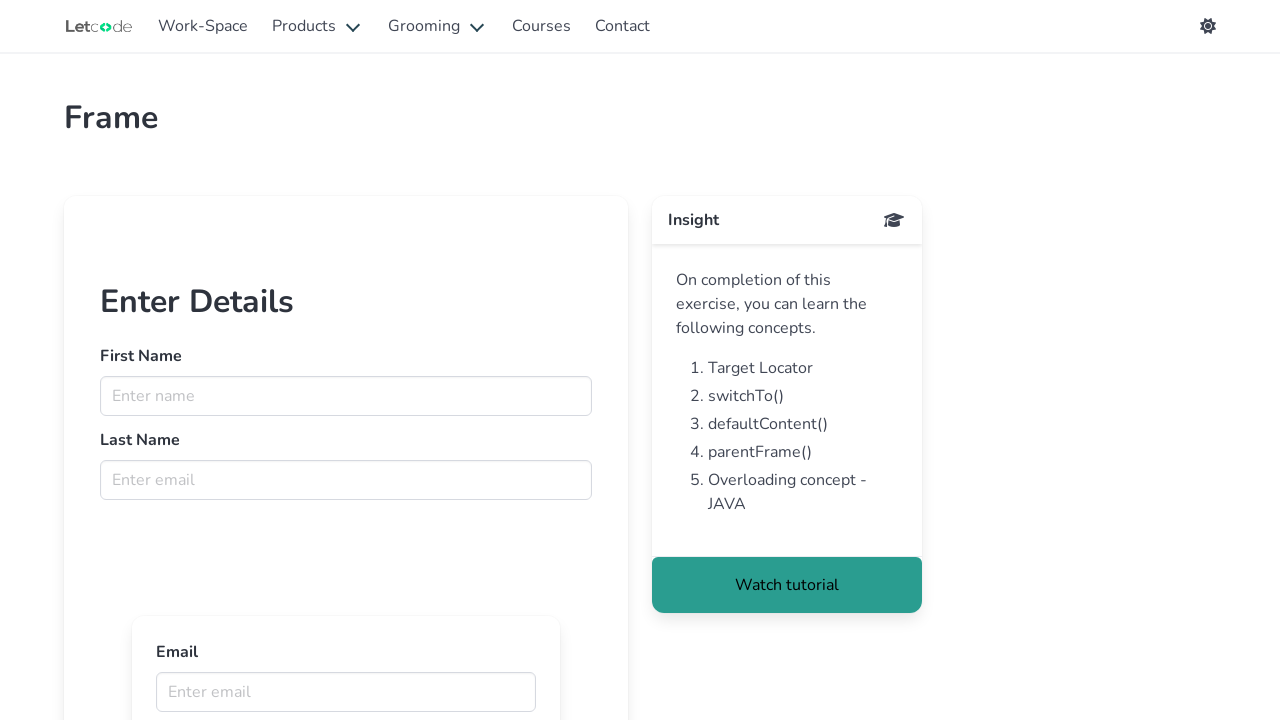